Tests alert handling functionality by triggering different types of alerts (accept, dismiss, confirm) and interacting with them

Starting URL: https://rahulshettyacademy.com/AutomationPractice/

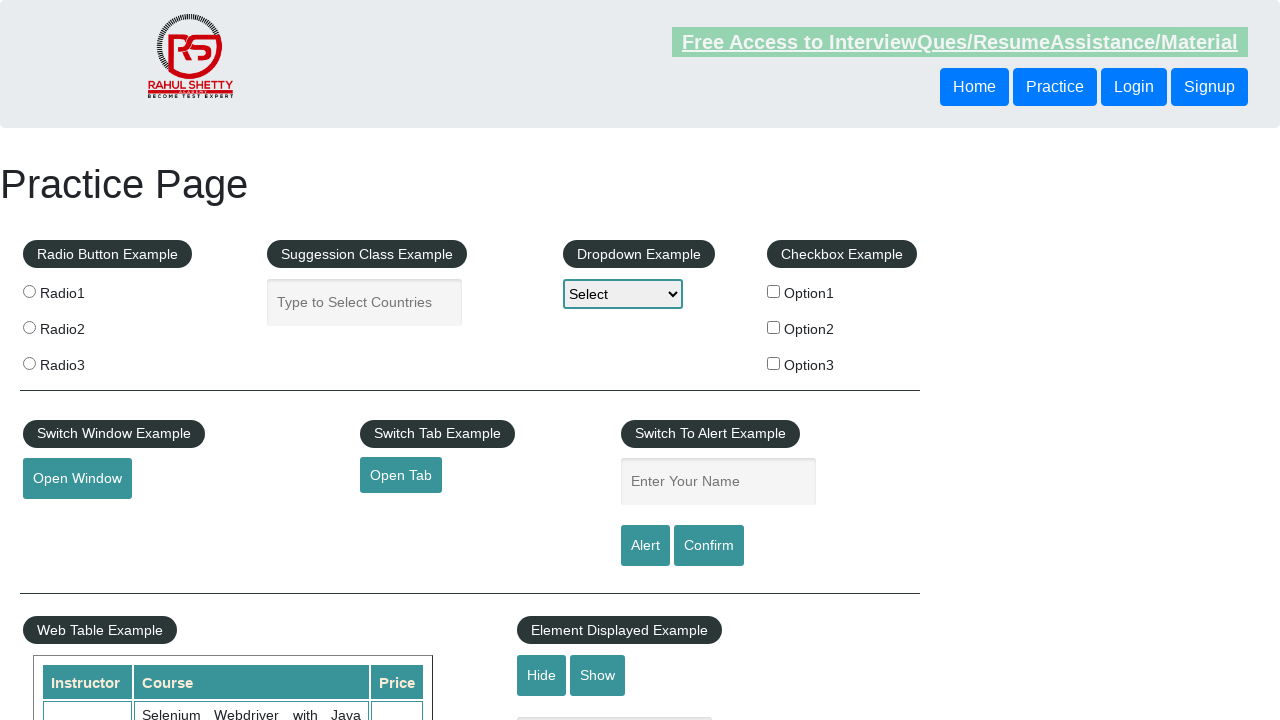

Filled name field with 'Surendar' on #name
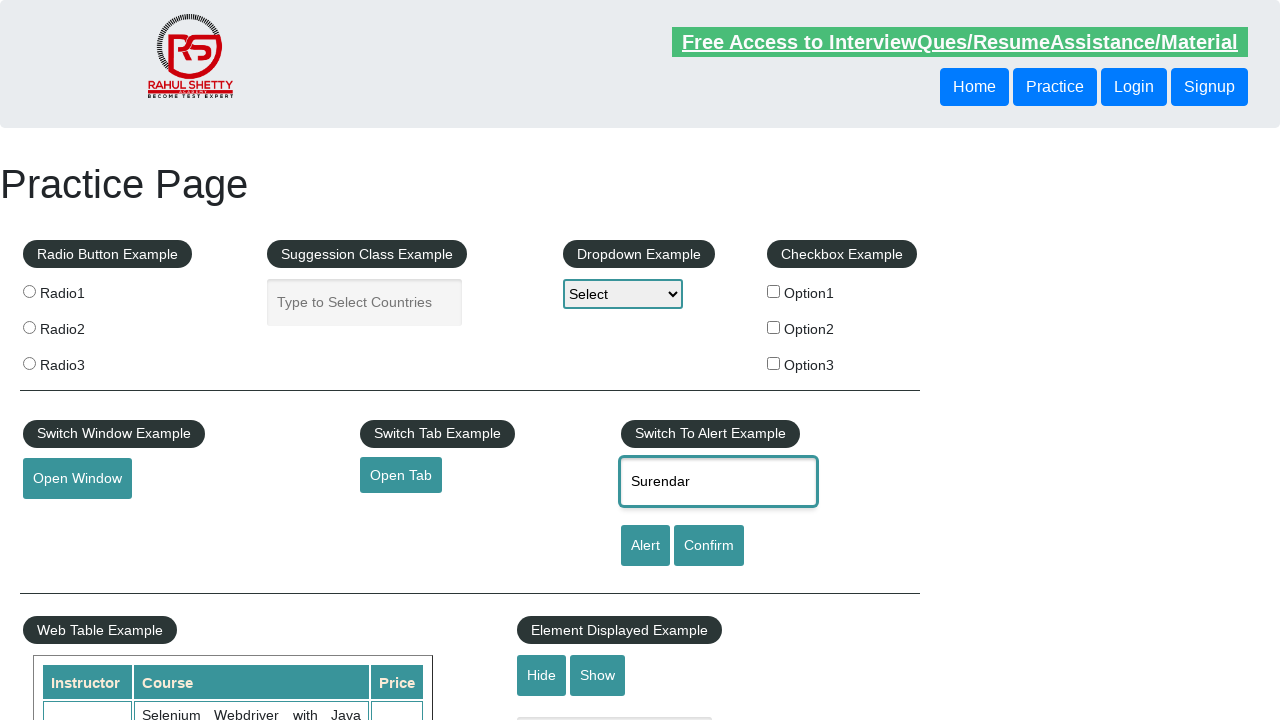

Clicked alert button to trigger alert at (645, 546) on #alertbtn
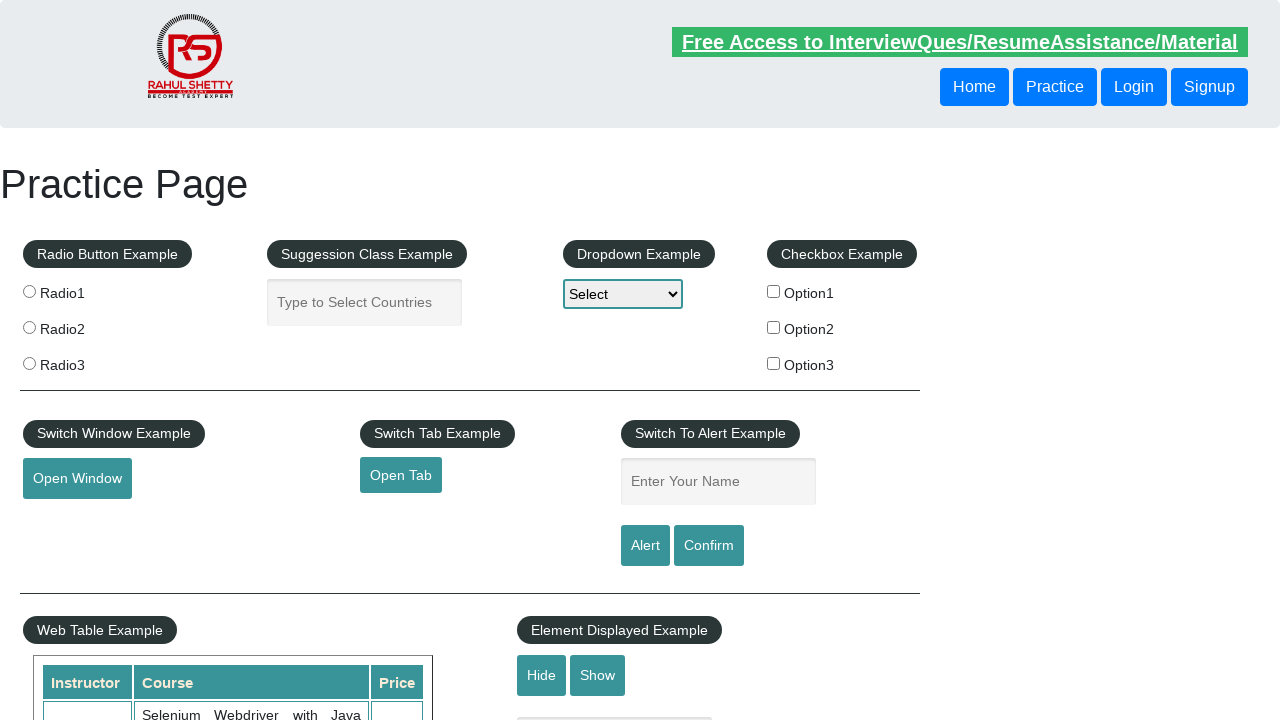

Set up dialog handler to accept alerts and triggered alert button at (645, 546) on #alertbtn
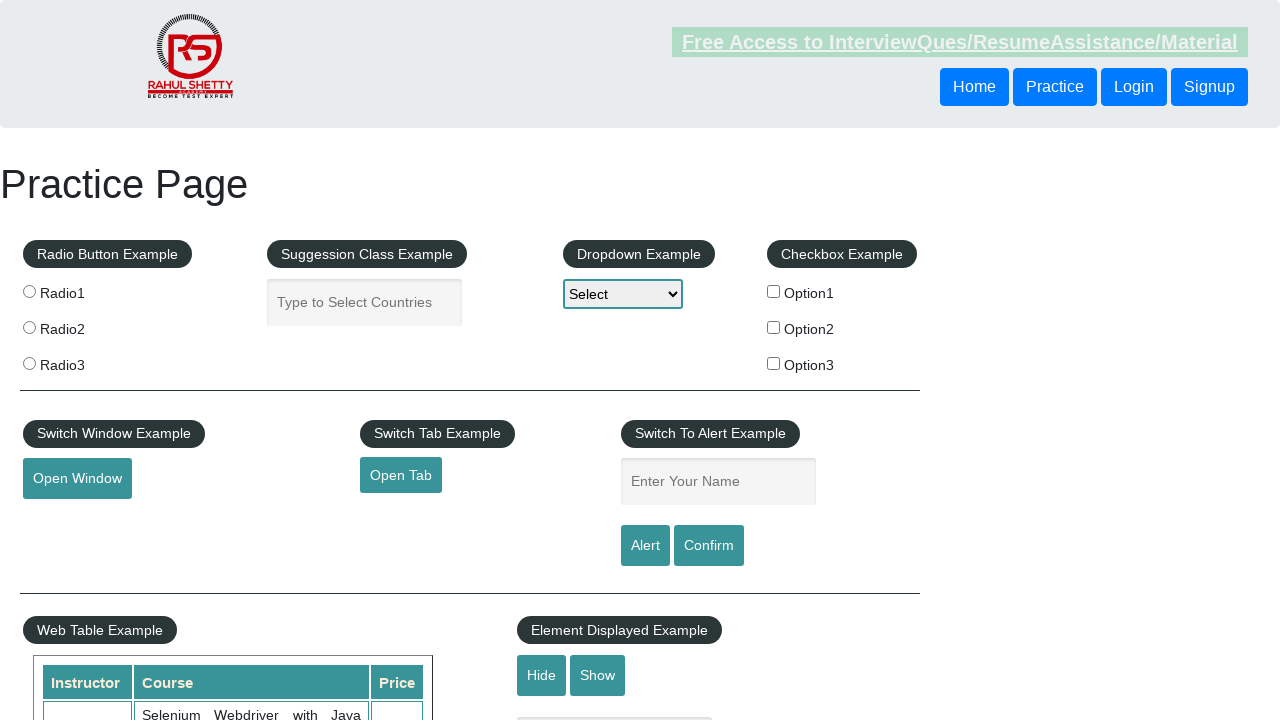

Waited 2 seconds
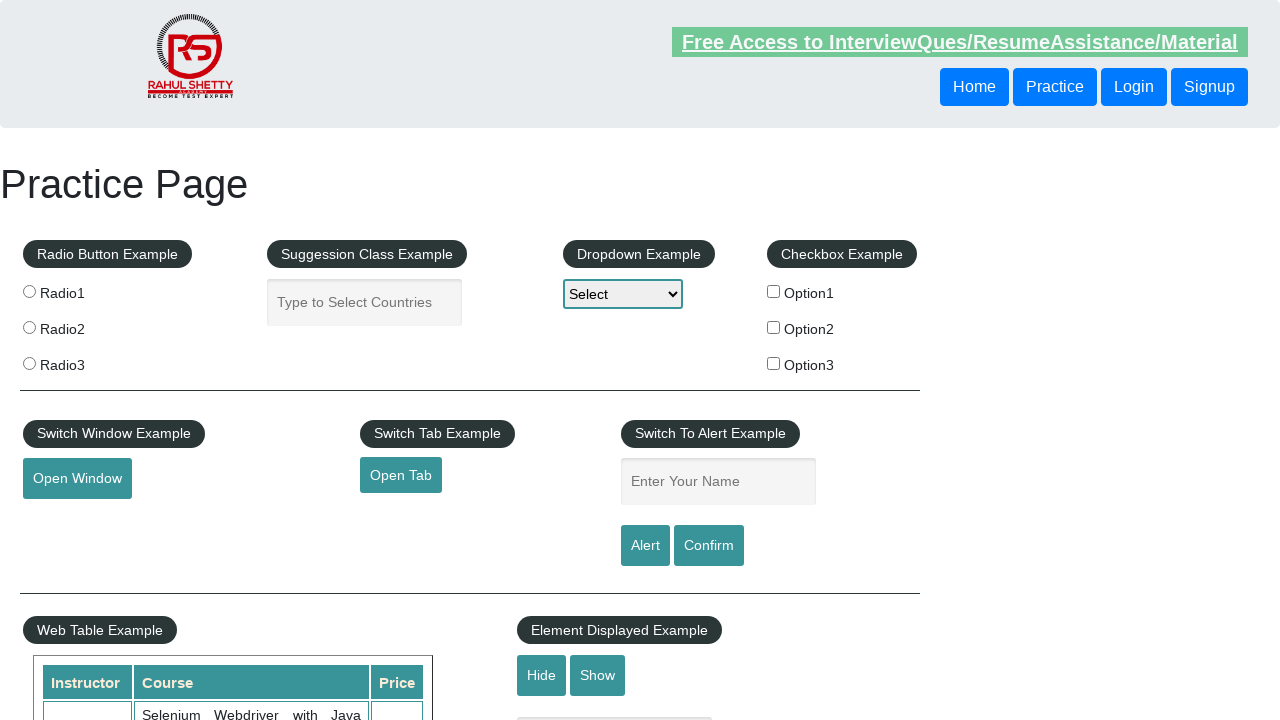

Filled name field with 'Surendar' again for dismiss test on #name
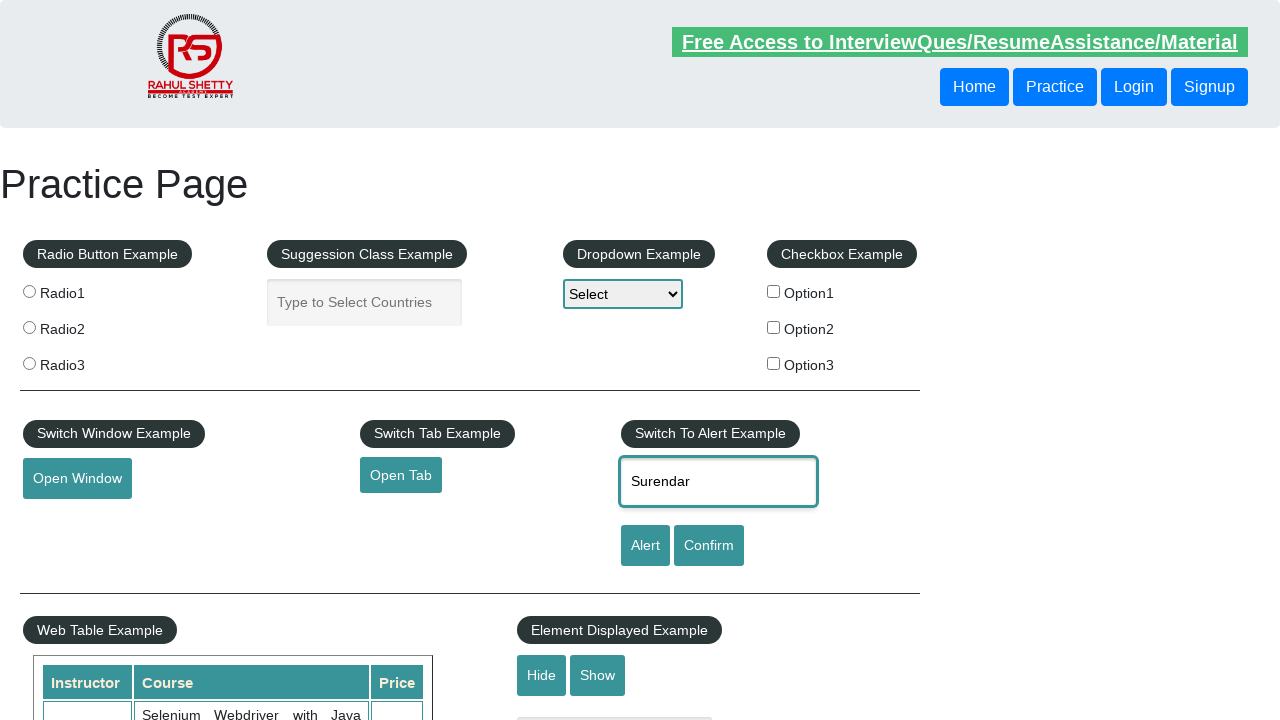

Set up dialog handler to dismiss alerts and triggered alert button at (645, 546) on #alertbtn
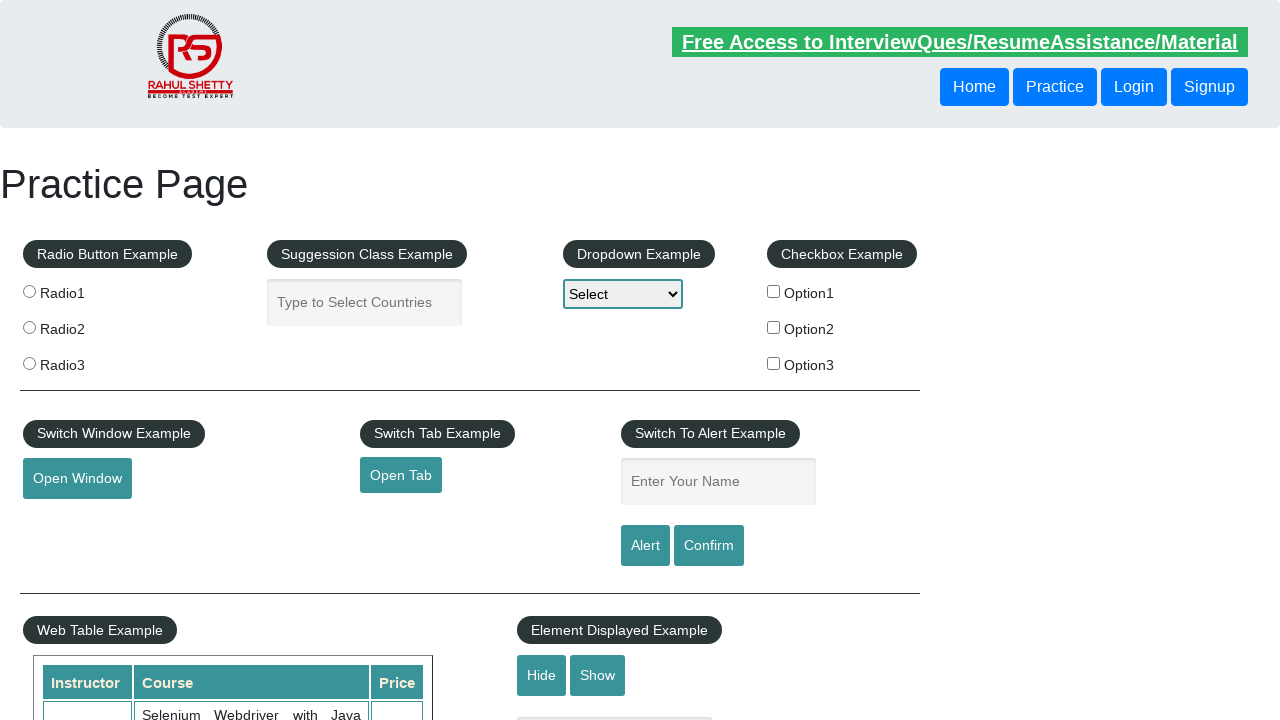

Waited 2 seconds
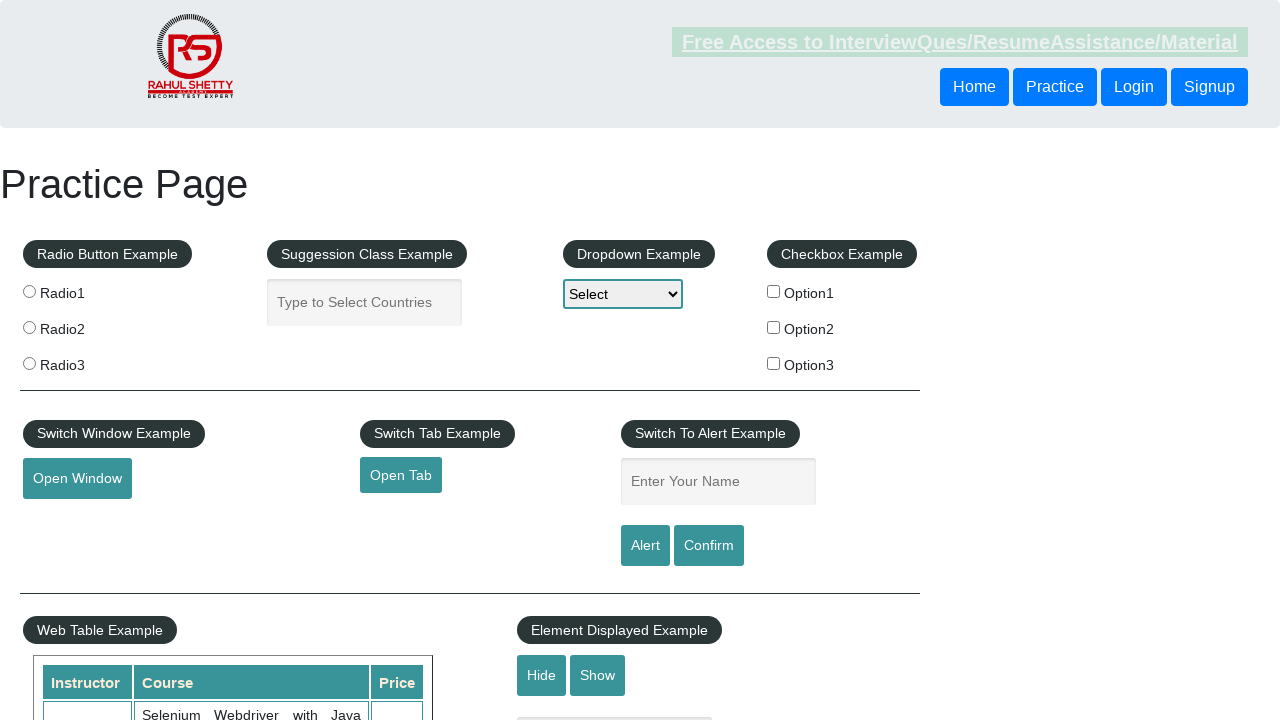

Filled name field with 'Surendar' for confirm dialog test on #name
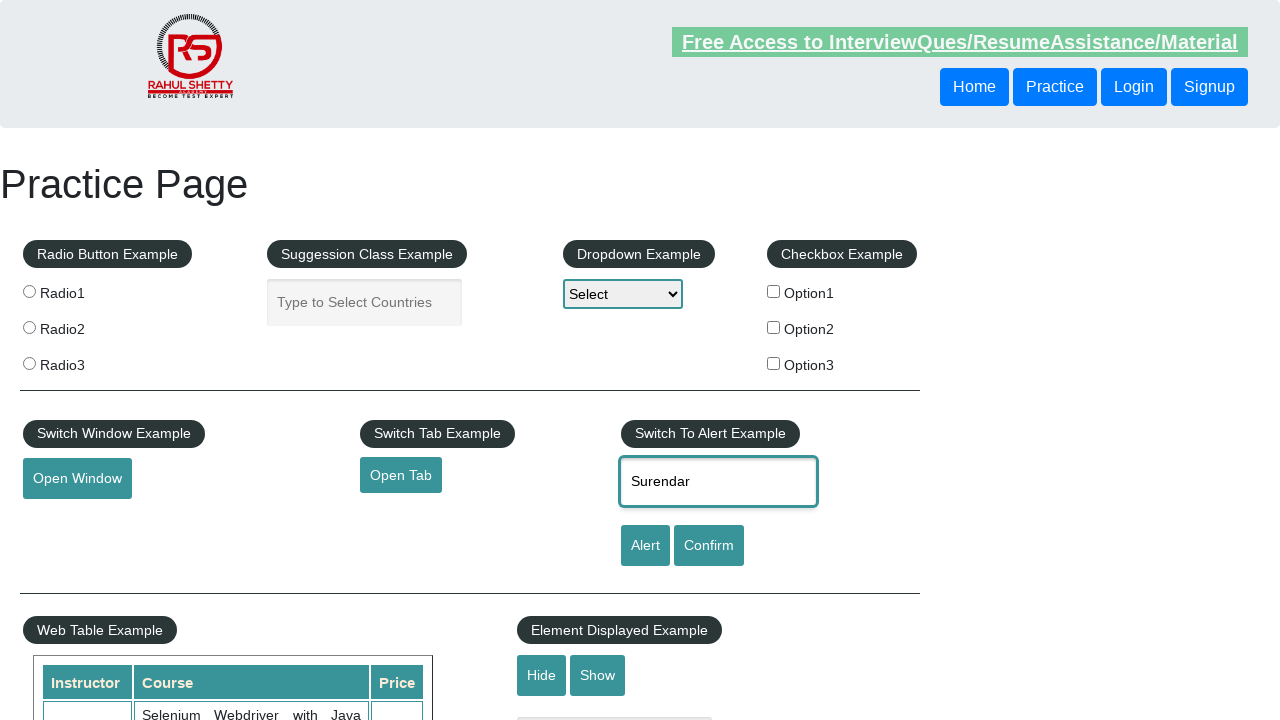

Set up dialog handler to accept confirm dialogs and triggered confirm button at (709, 546) on #confirmbtn
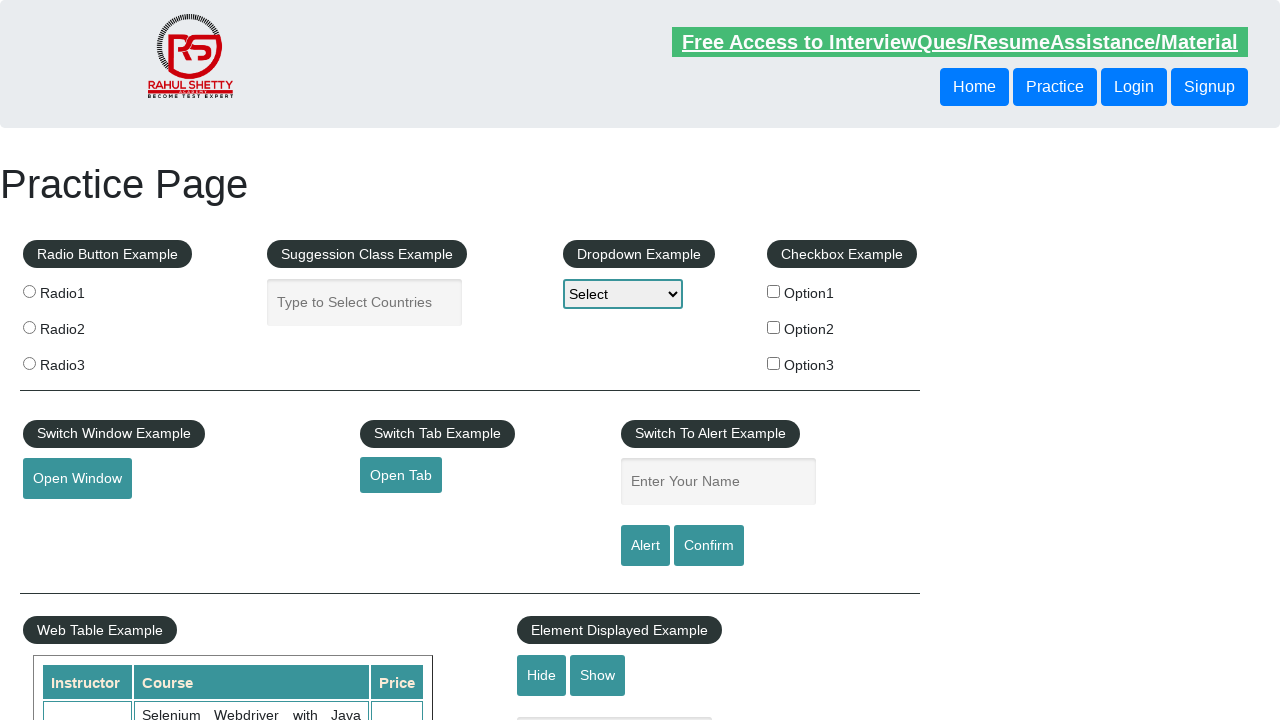

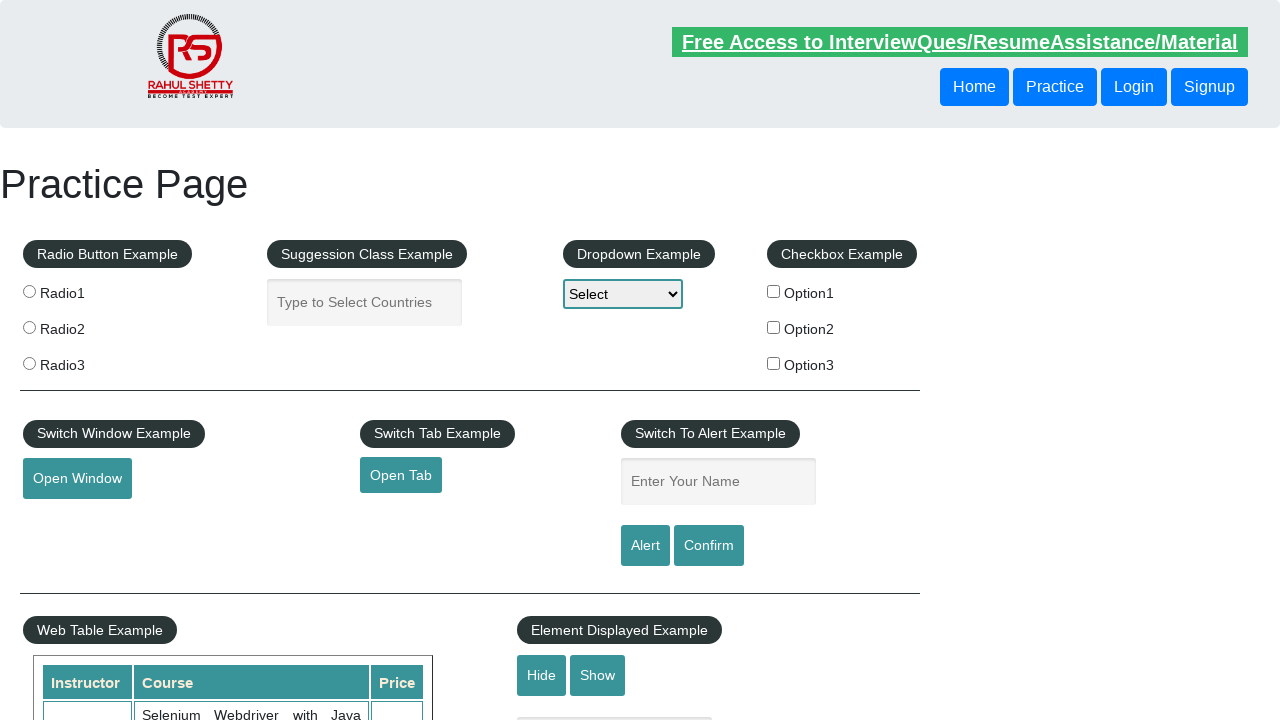